Tests displaying all items by navigating through filters and clicking the All link.

Starting URL: https://demo.playwright.dev/todomvc

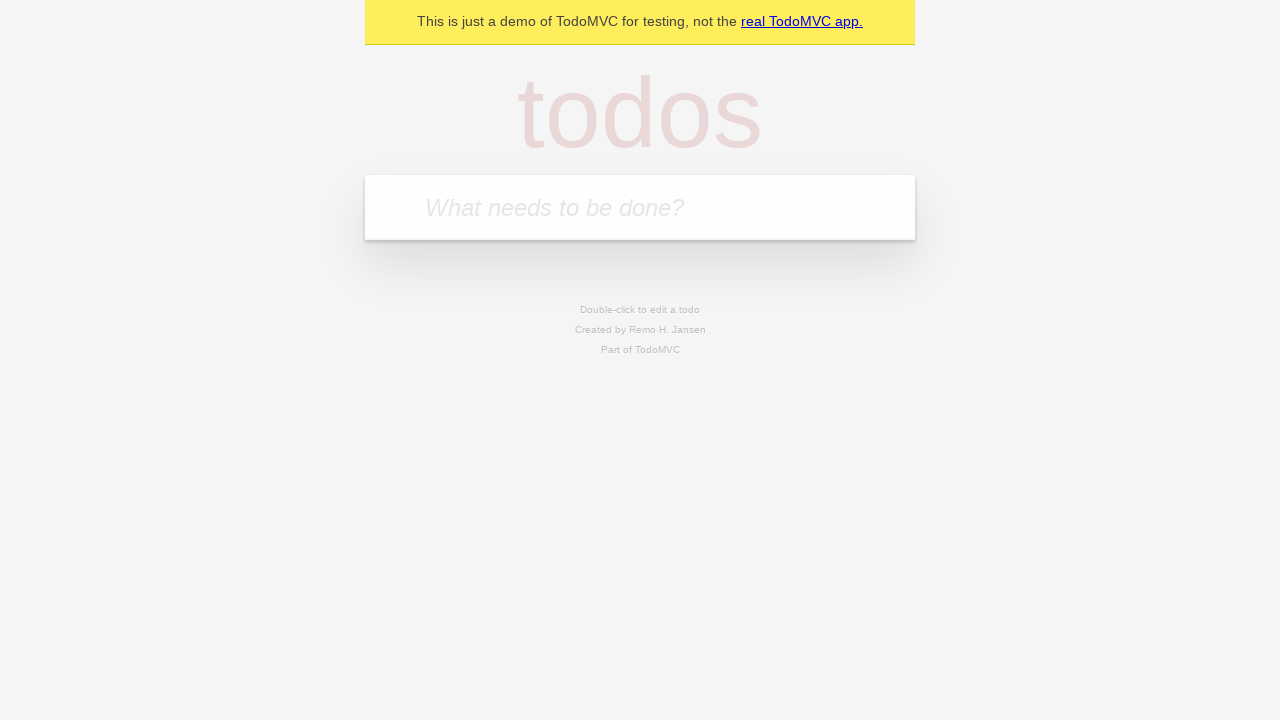

Filled todo input with 'buy some cheese' on internal:attr=[placeholder="What needs to be done?"i]
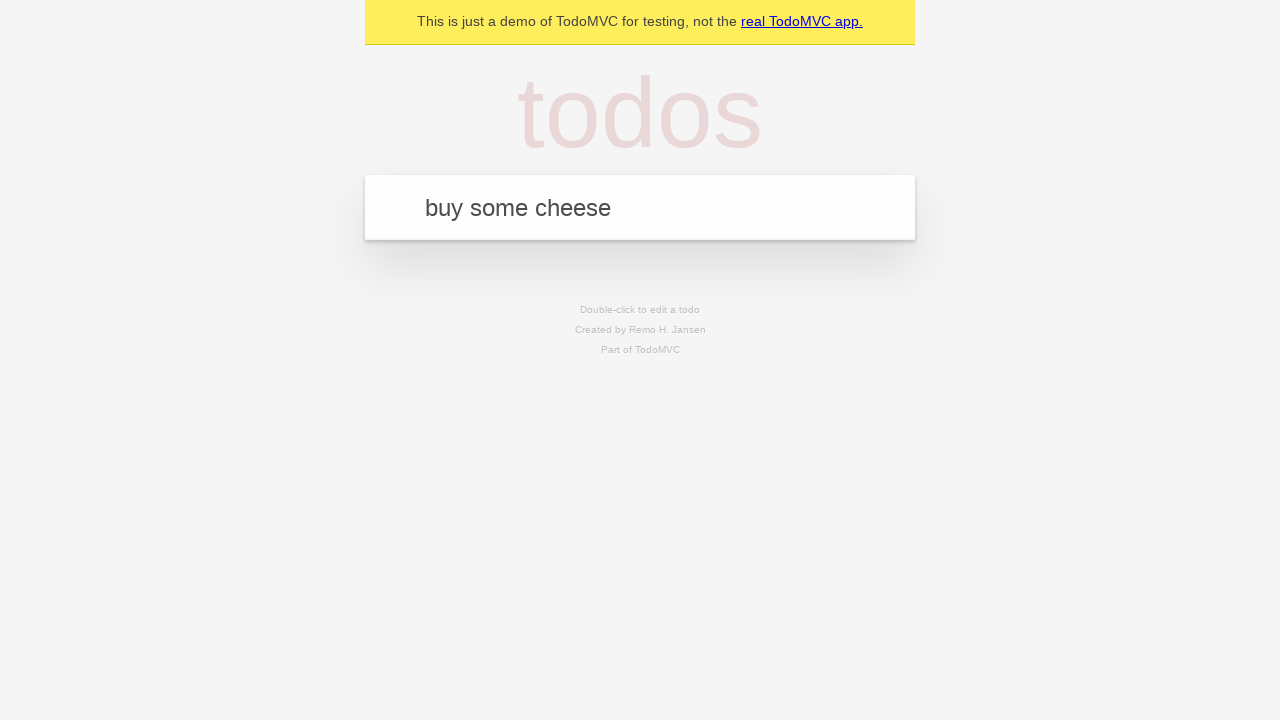

Pressed Enter to add first todo on internal:attr=[placeholder="What needs to be done?"i]
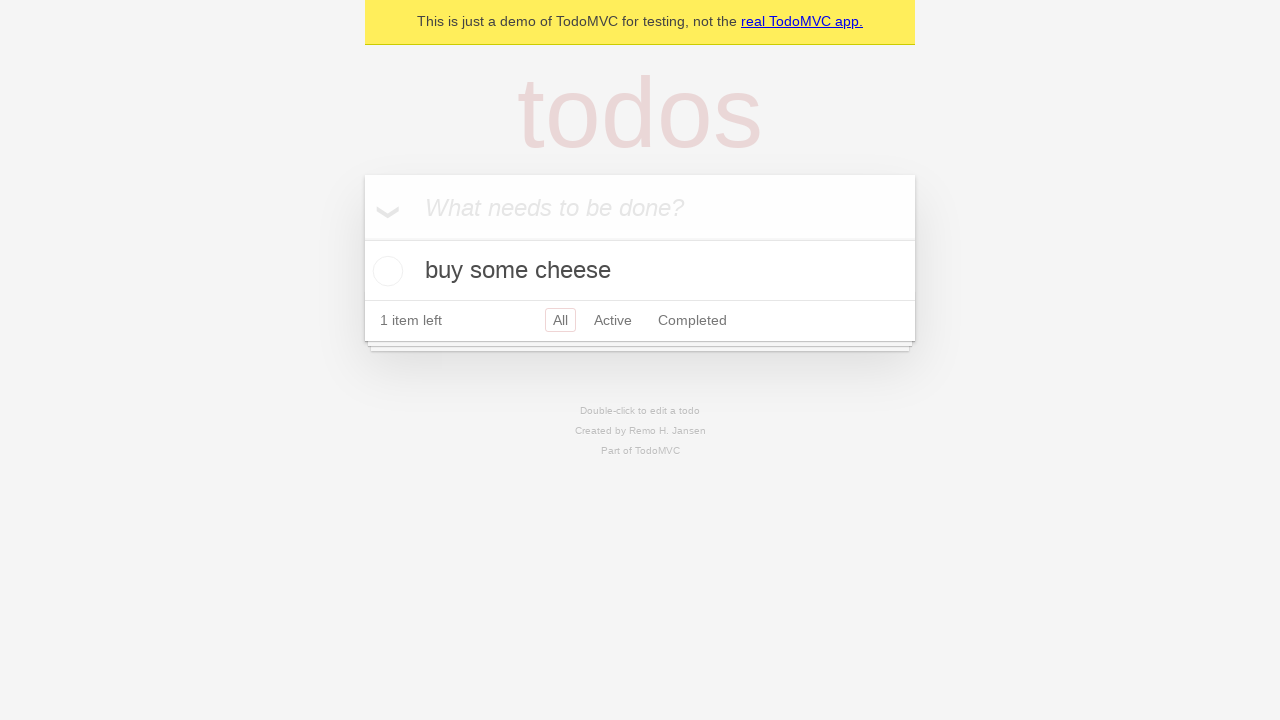

Filled todo input with 'feed the cat' on internal:attr=[placeholder="What needs to be done?"i]
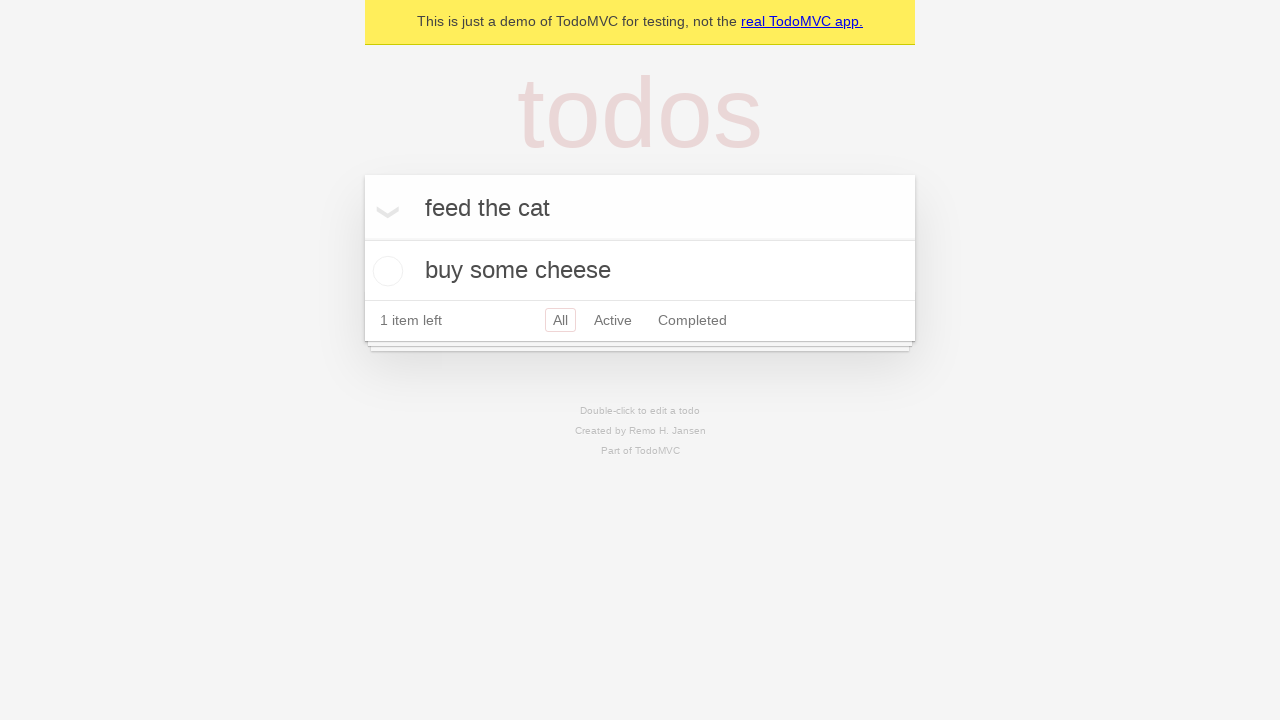

Pressed Enter to add second todo on internal:attr=[placeholder="What needs to be done?"i]
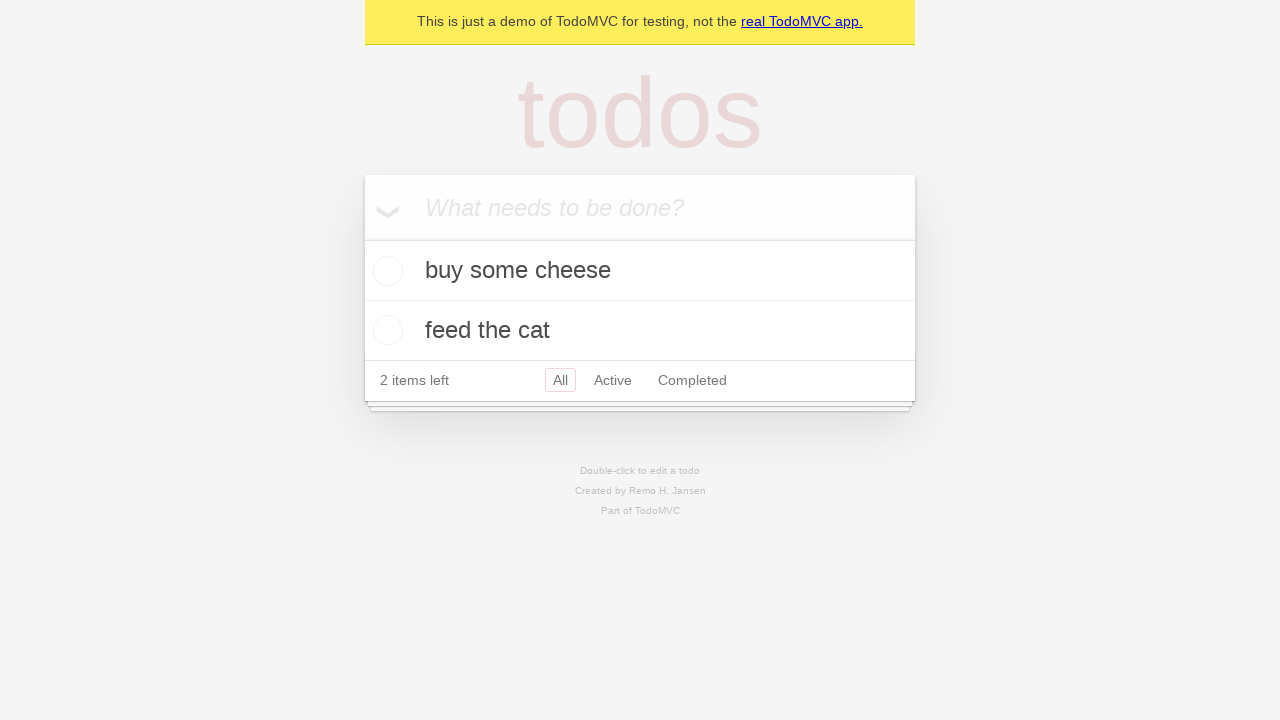

Filled todo input with 'book a doctors appointment' on internal:attr=[placeholder="What needs to be done?"i]
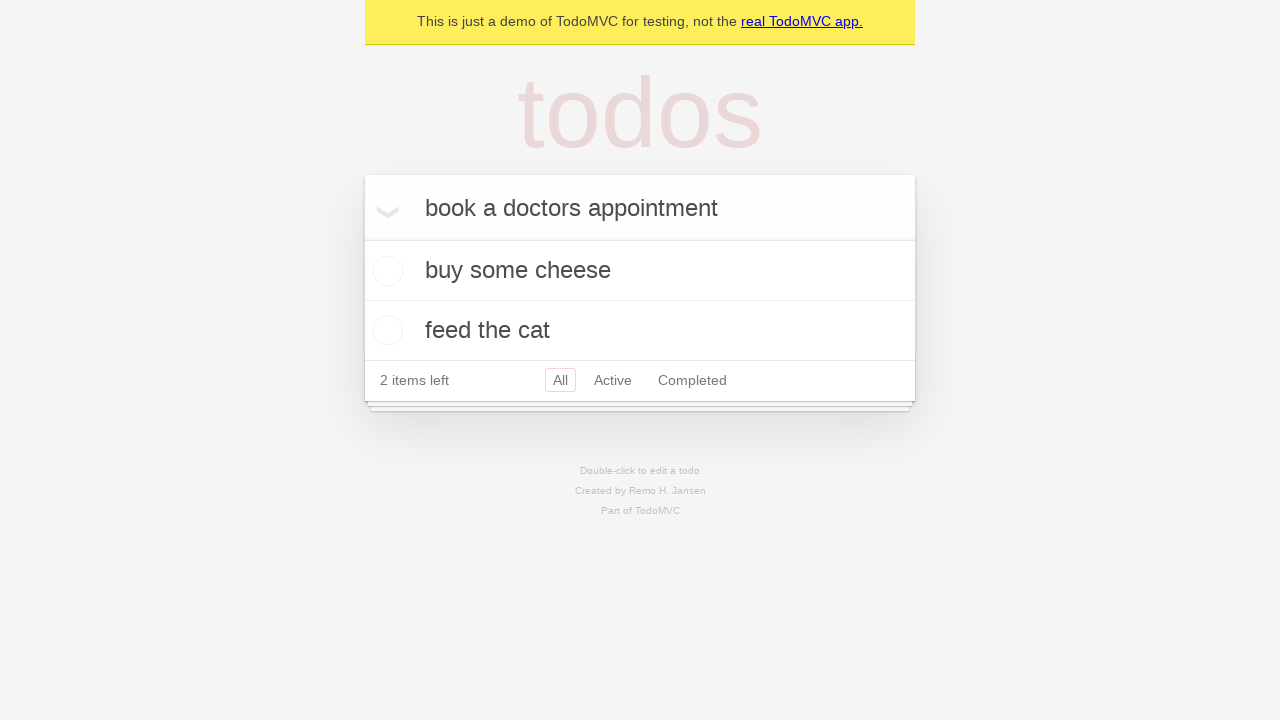

Pressed Enter to add third todo on internal:attr=[placeholder="What needs to be done?"i]
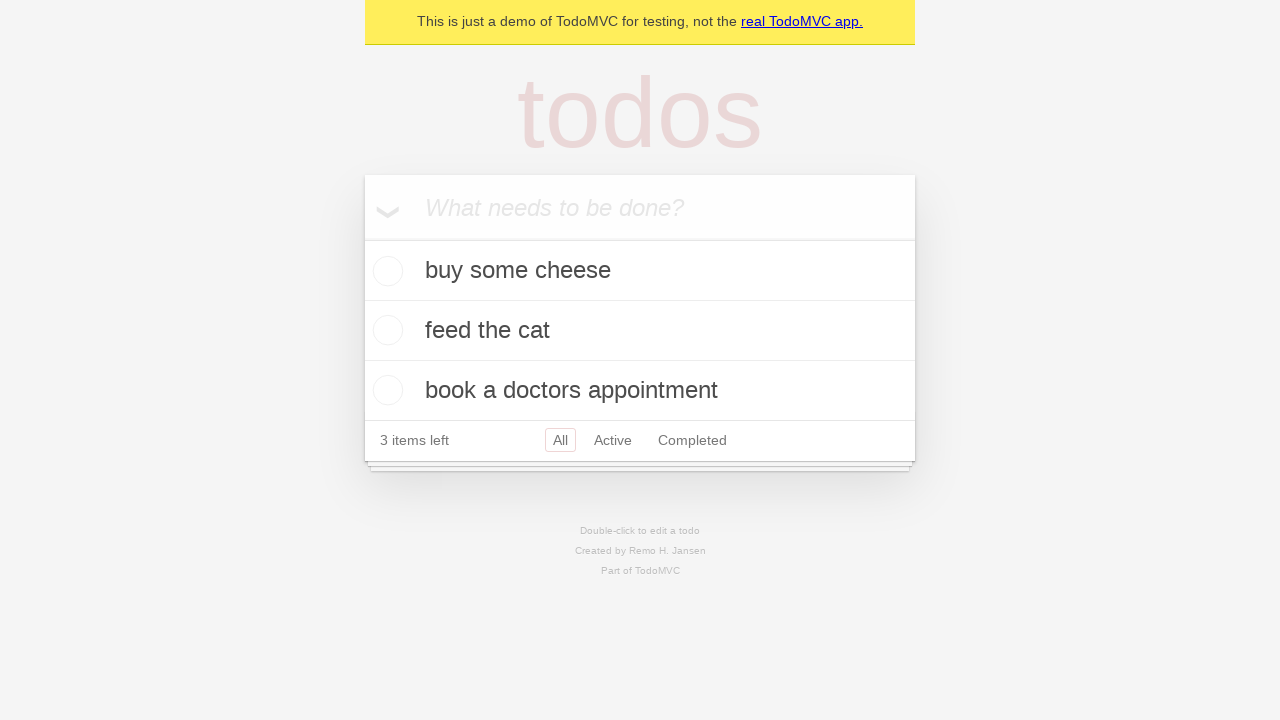

Checked the second todo item at (385, 330) on internal:testid=[data-testid="todo-item"s] >> nth=1 >> internal:role=checkbox
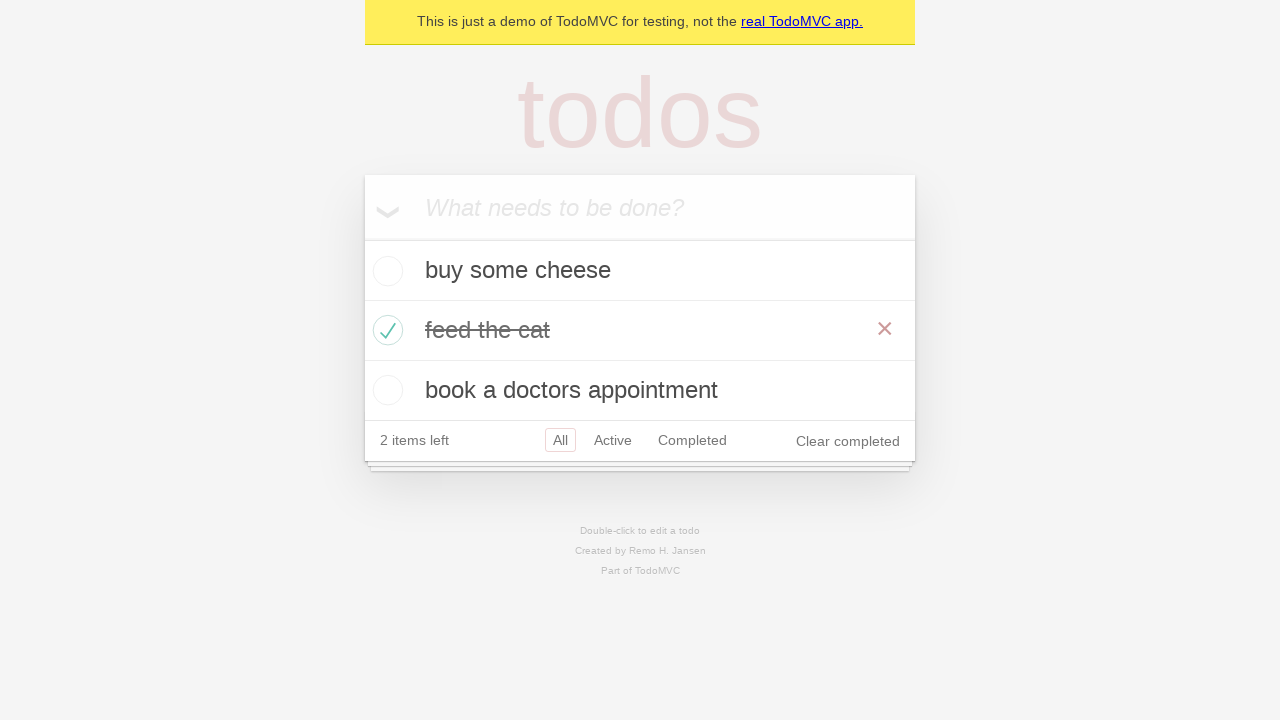

Clicked Active filter link at (613, 440) on internal:role=link[name="Active"i]
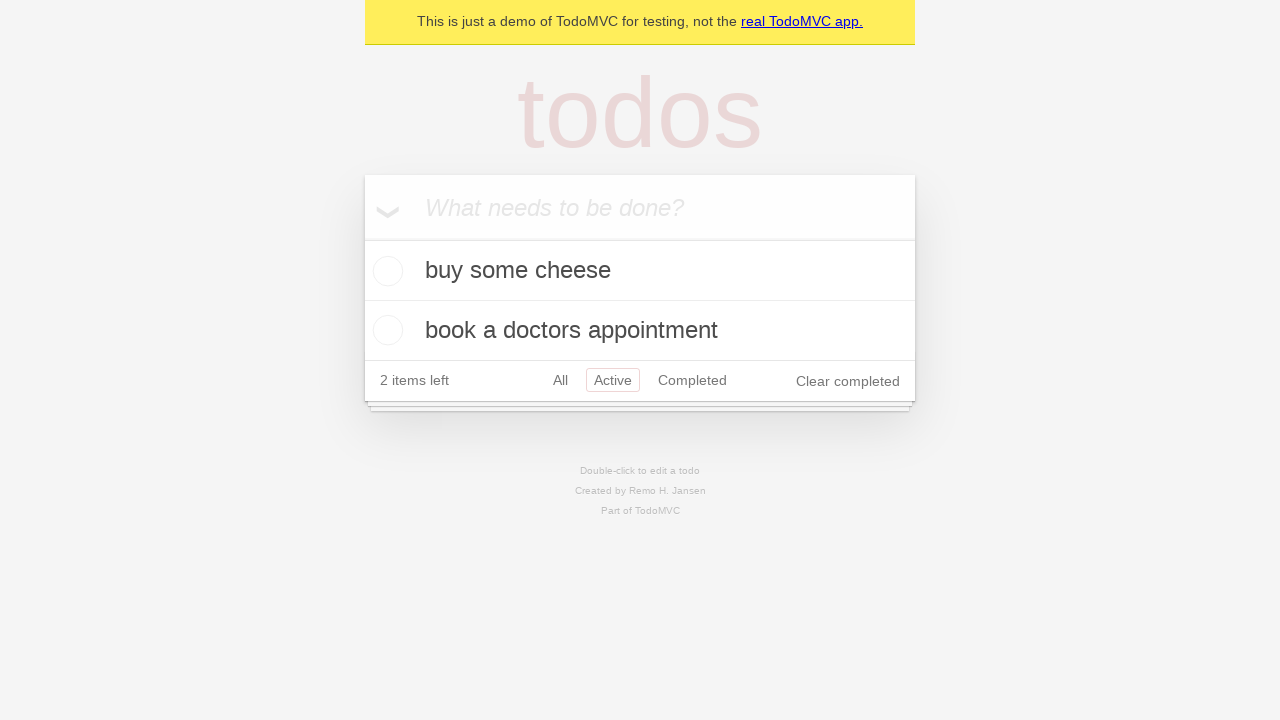

Clicked Completed filter link at (692, 380) on internal:role=link[name="Completed"i]
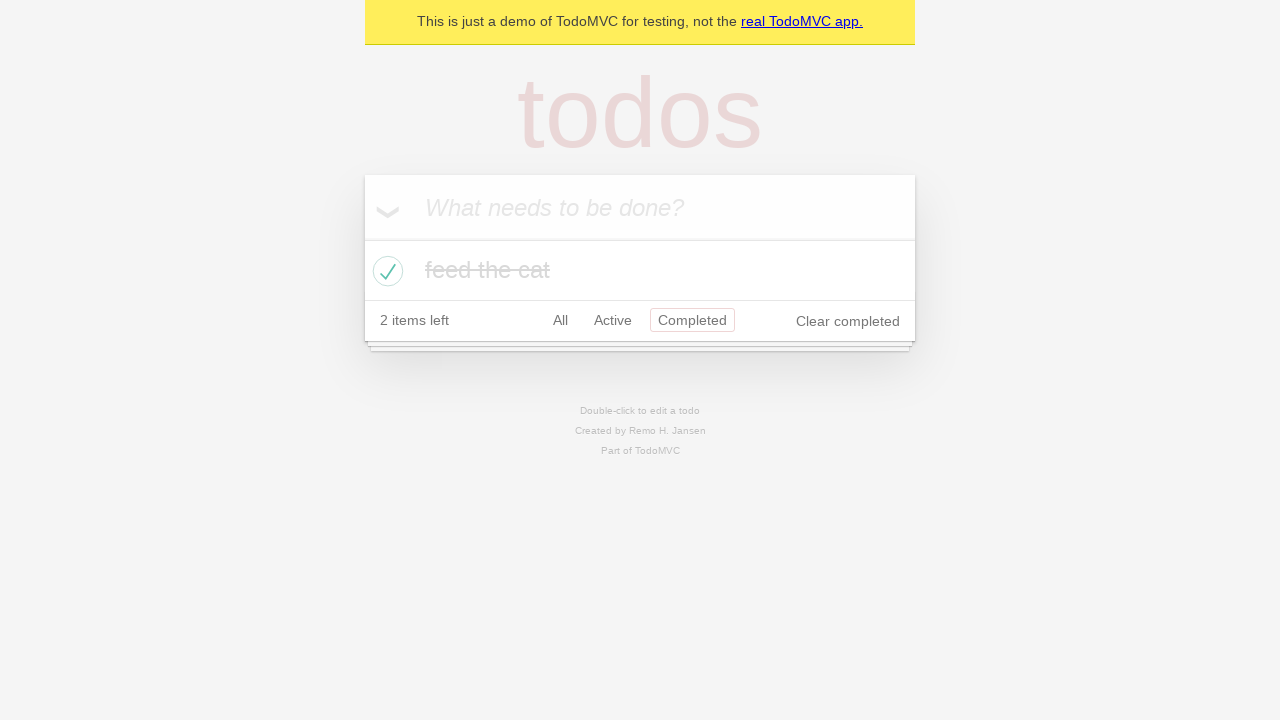

Clicked All filter link to display all items at (560, 320) on internal:role=link[name="All"i]
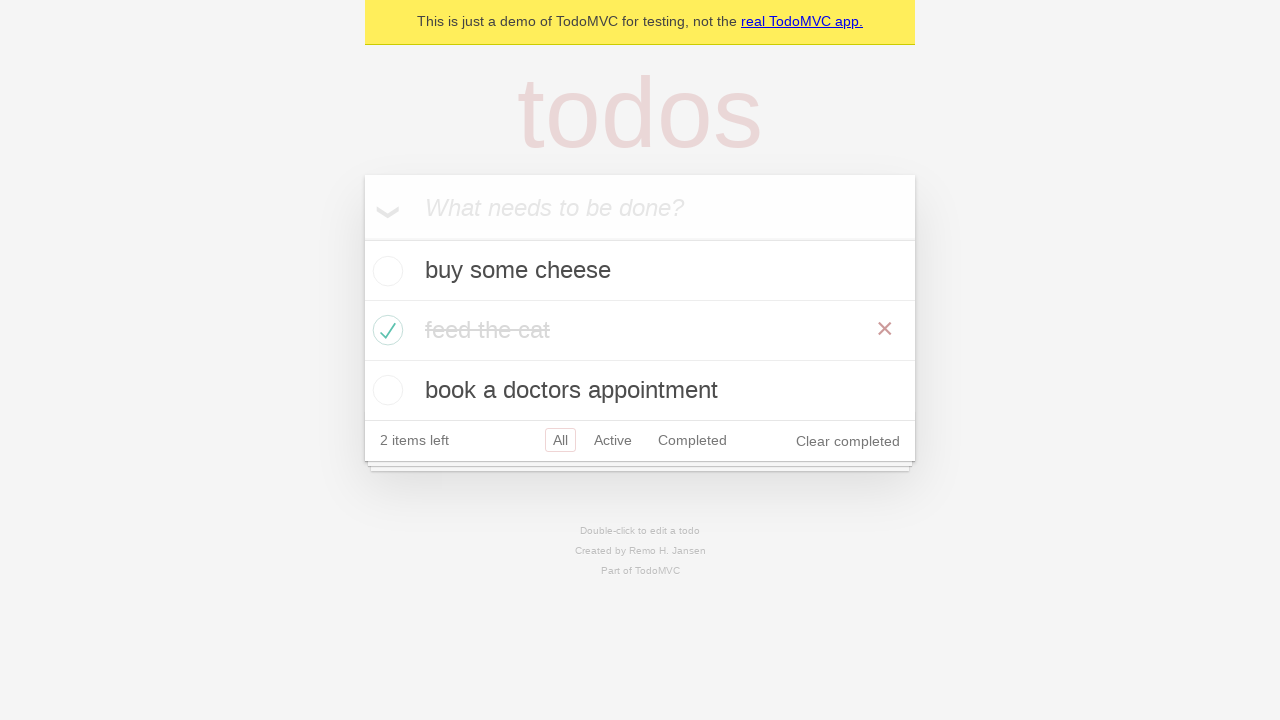

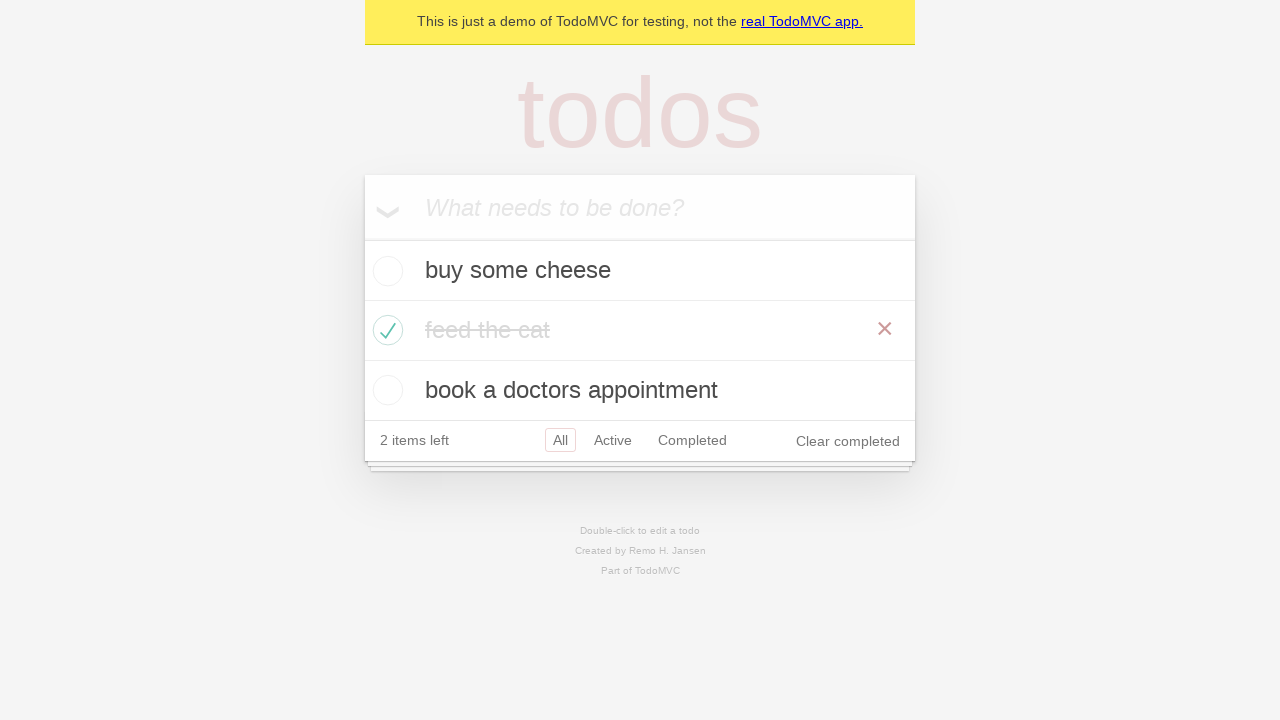